Tests right click functionality by performing a context click on a designated button

Starting URL: https://demoqa.com/buttons/

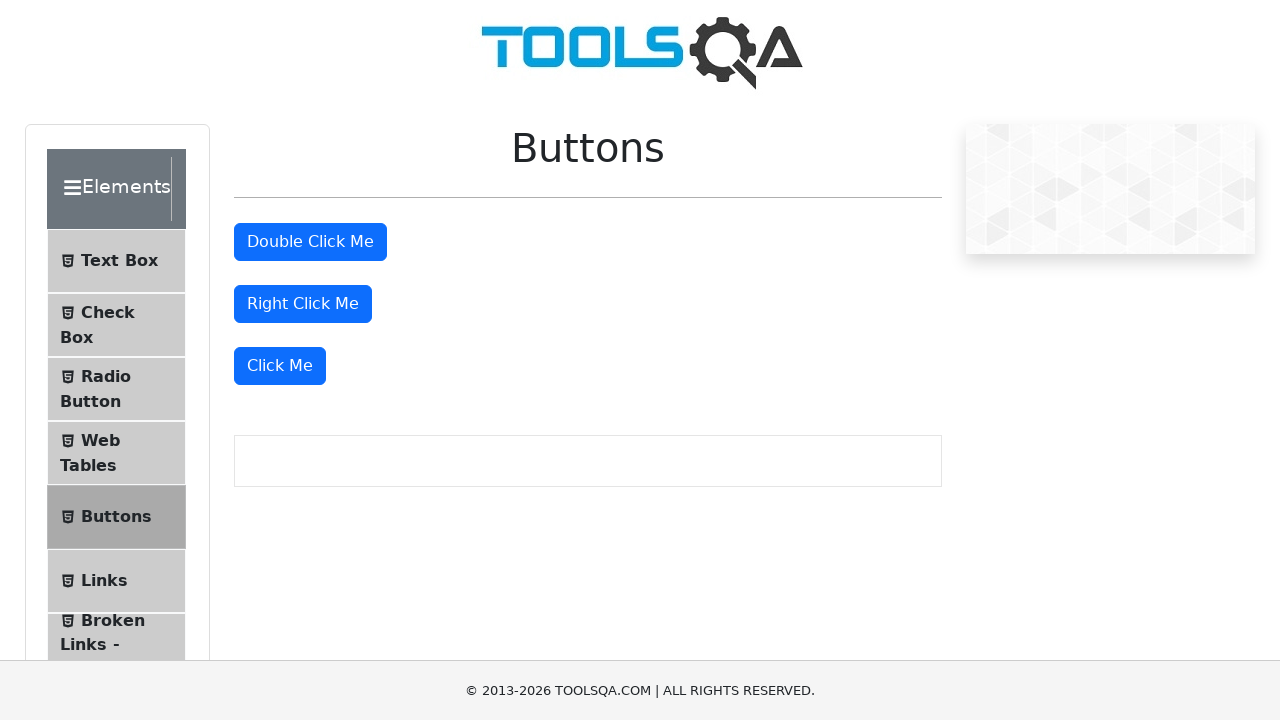

Located right click button element
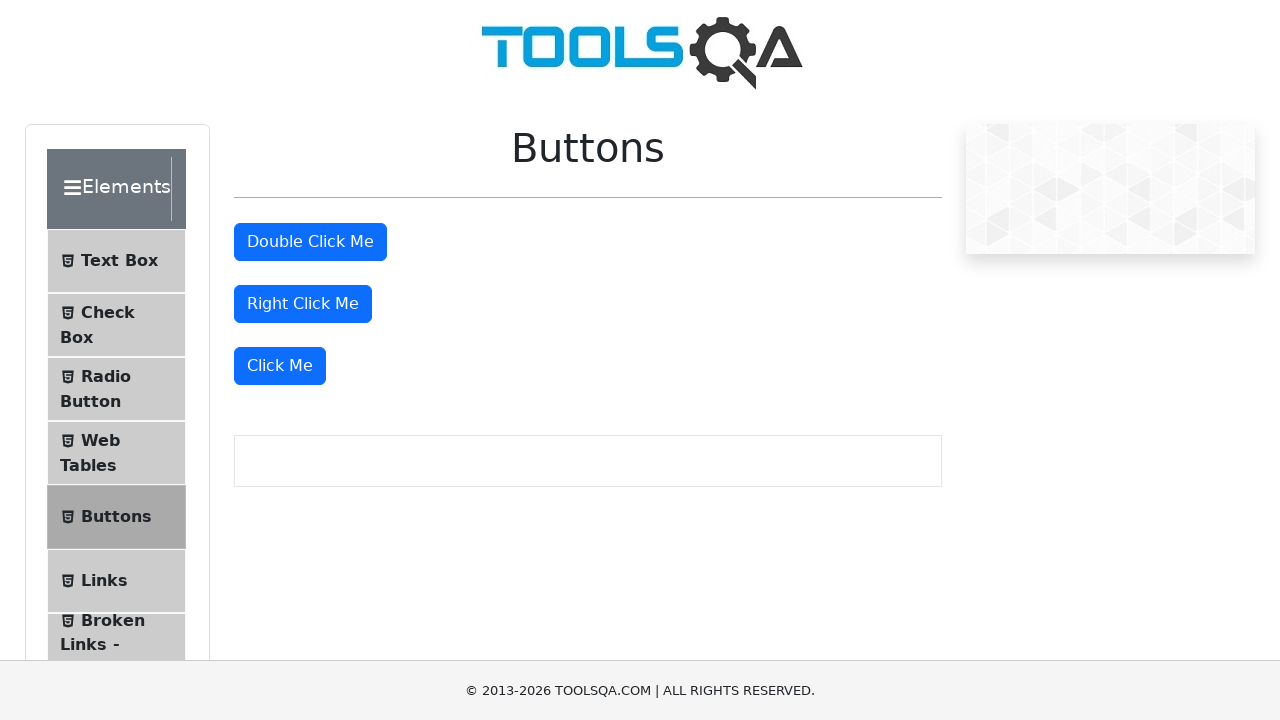

Performed right click on the designated button at (303, 304) on #rightClickBtn
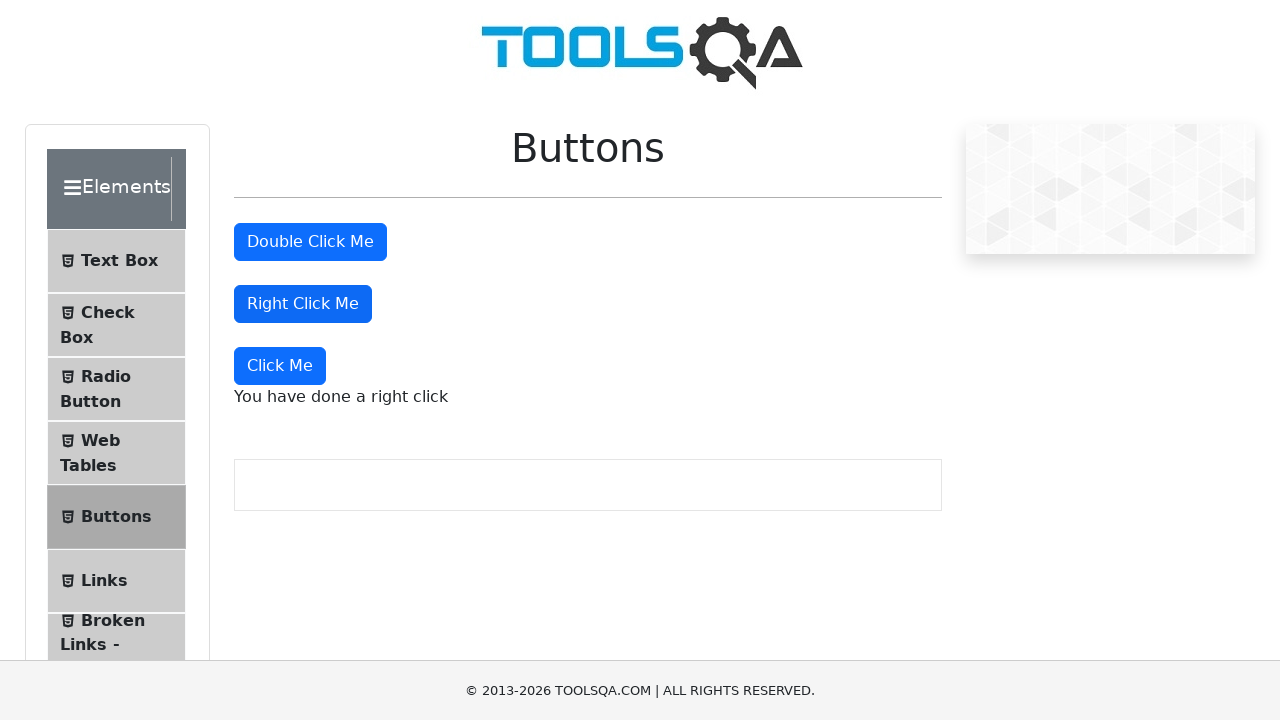

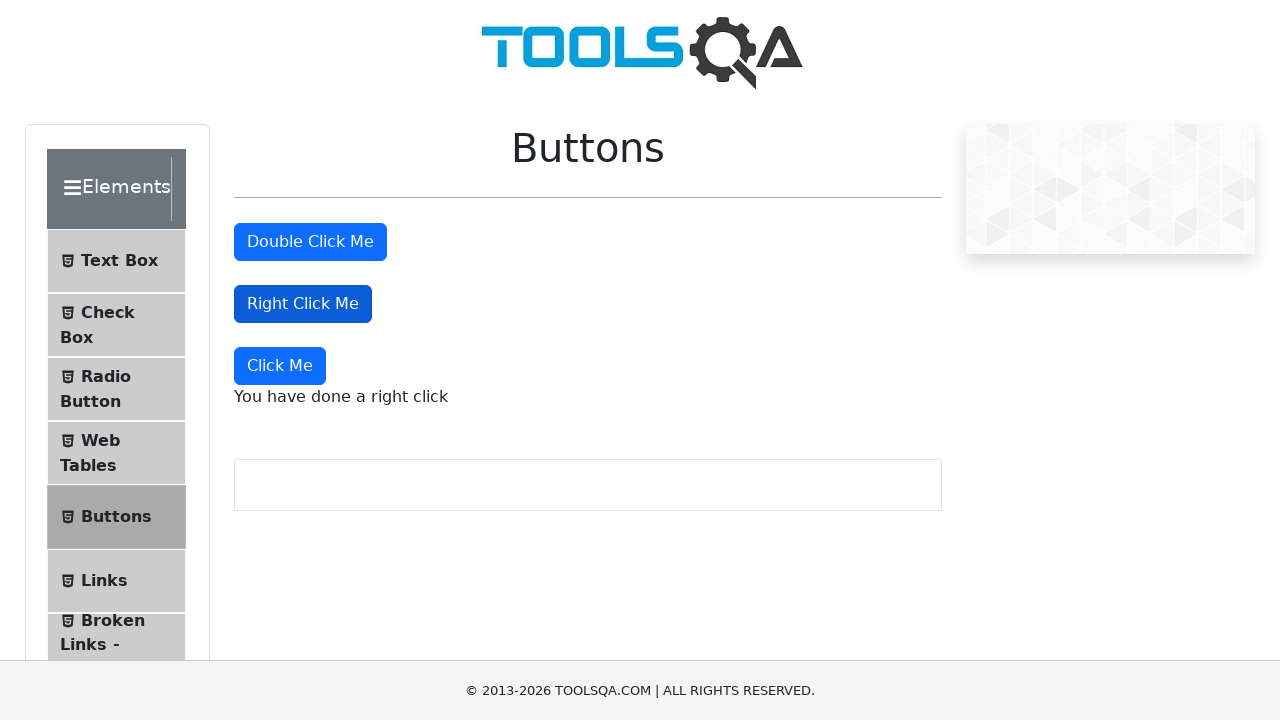